Navigates to access Model Resume section by clicking on the Model Resume header and then clicking on the resume link

Starting URL: http://greenstech.in/selenium-course-content.html

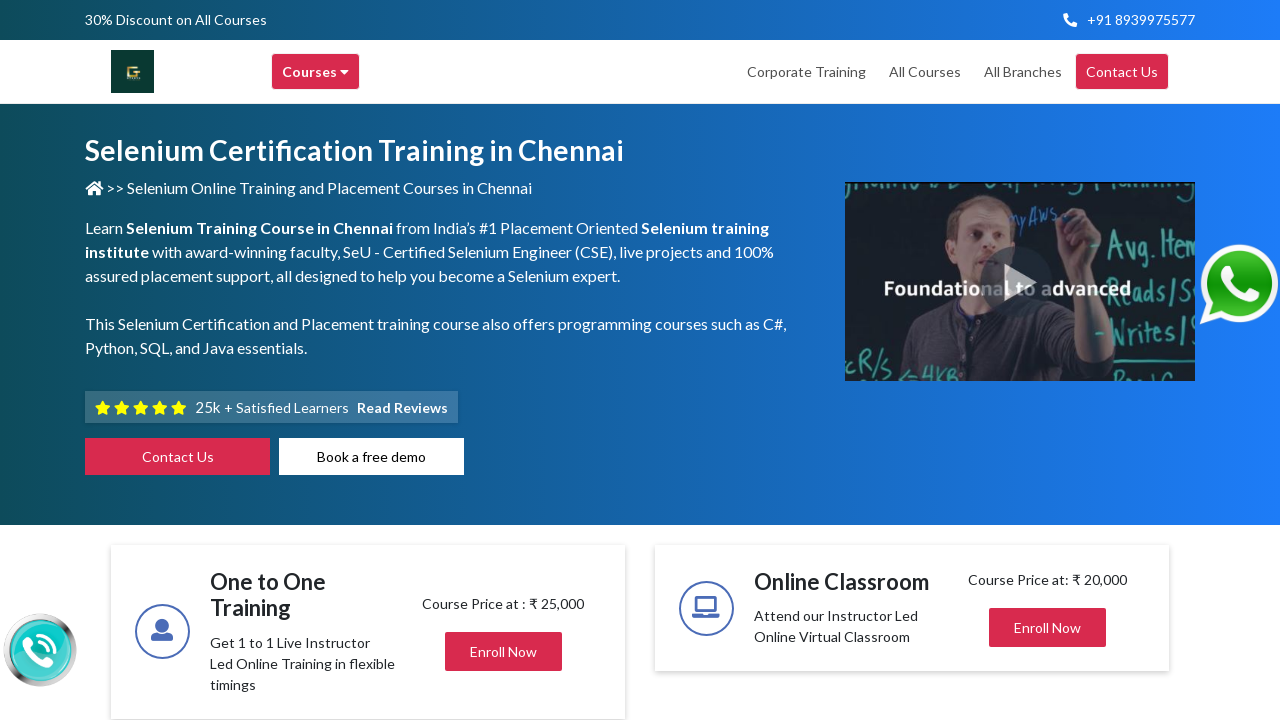

Clicked on Model Resume header to expand section at (1048, 360) on div.card-header11.d-flex.align-items-center.justify-content-between
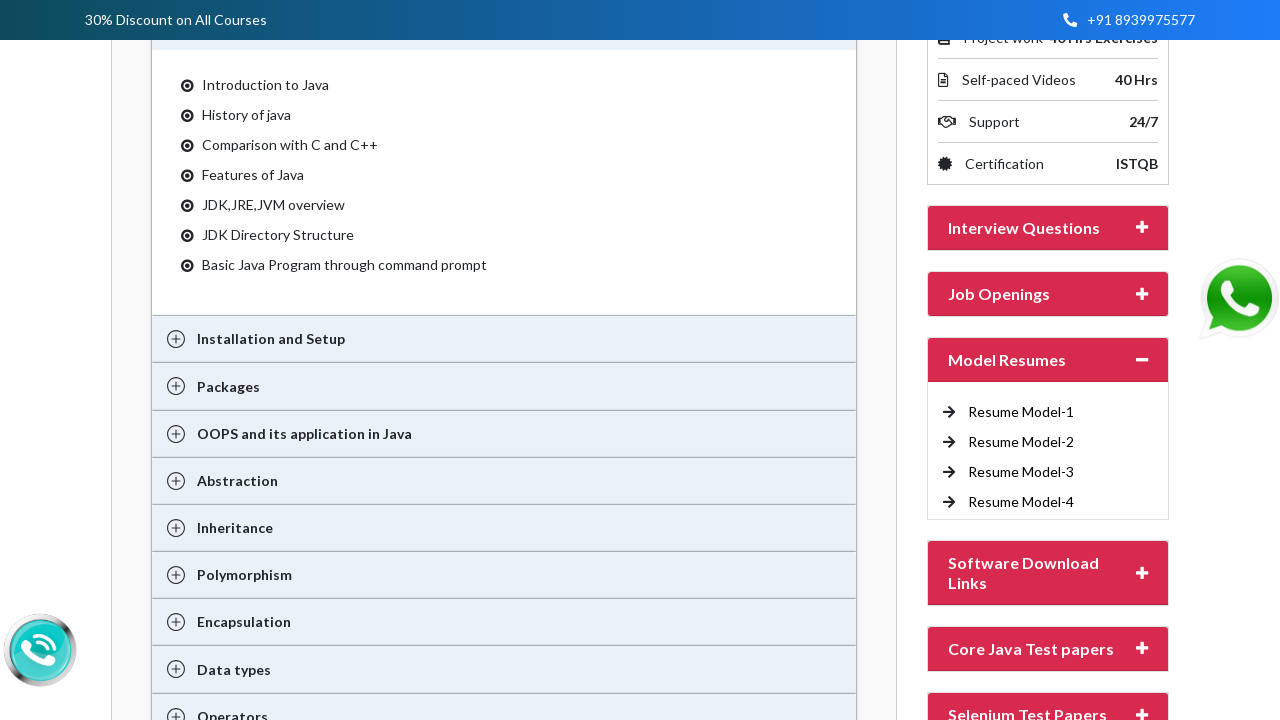

Clicked on resume link to access Model Resume PDF at (1021, 412) on a[href='http://traininginchennai.in/Fresher_Selenium_Resume.pdf']
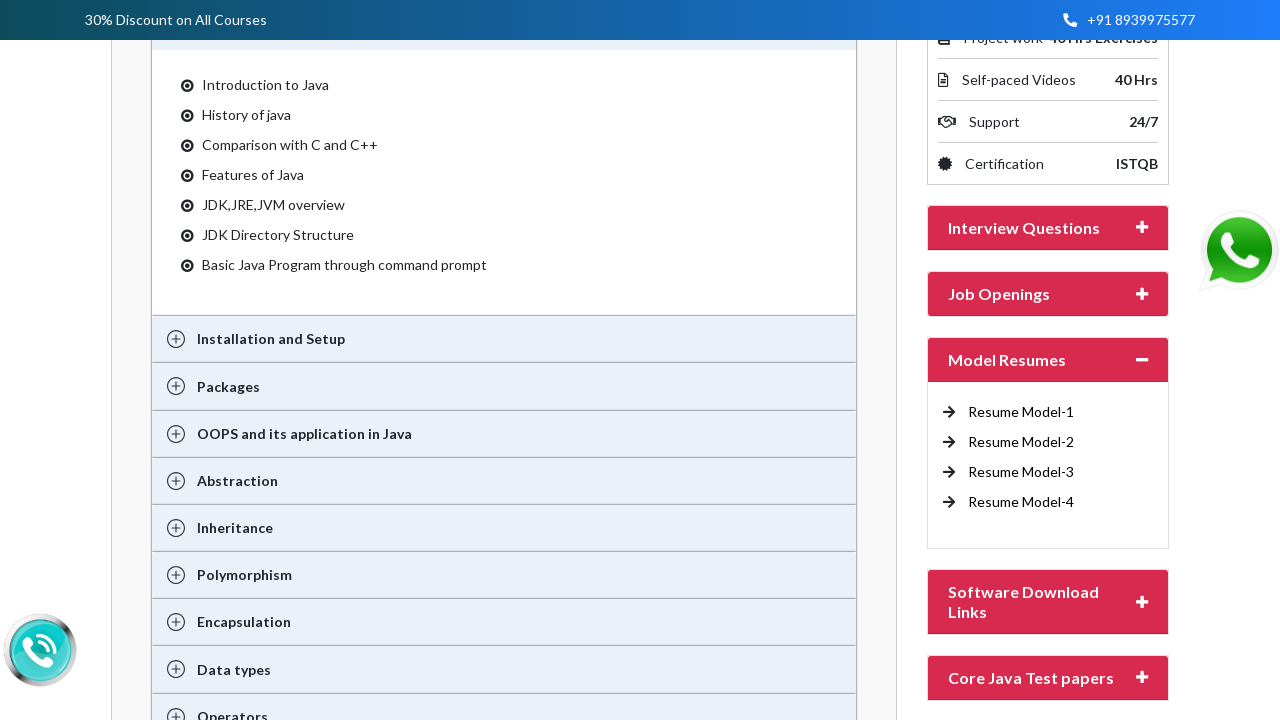

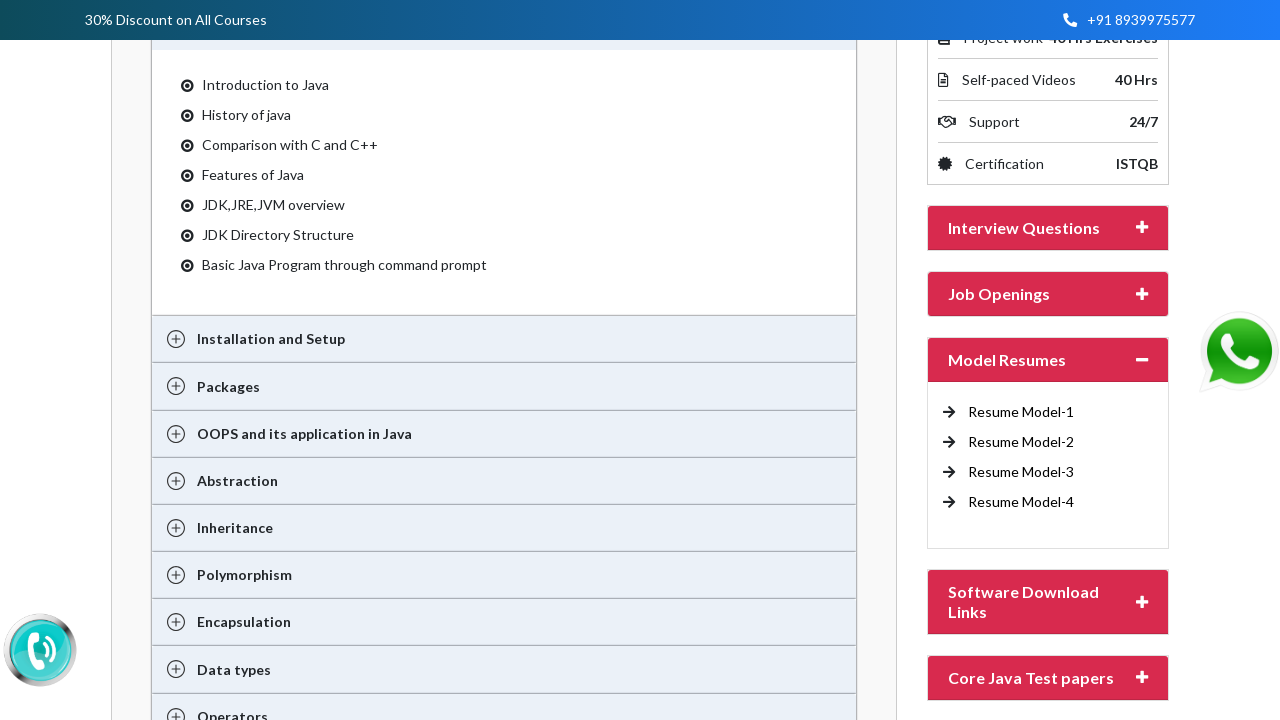